Tests the toggle hide/show functionality on W3Schools by clicking a toggle button and verifying the visibility state of a div element changes

Starting URL: https://www.w3schools.com/howto/howto_js_toggle_hide_show.asp

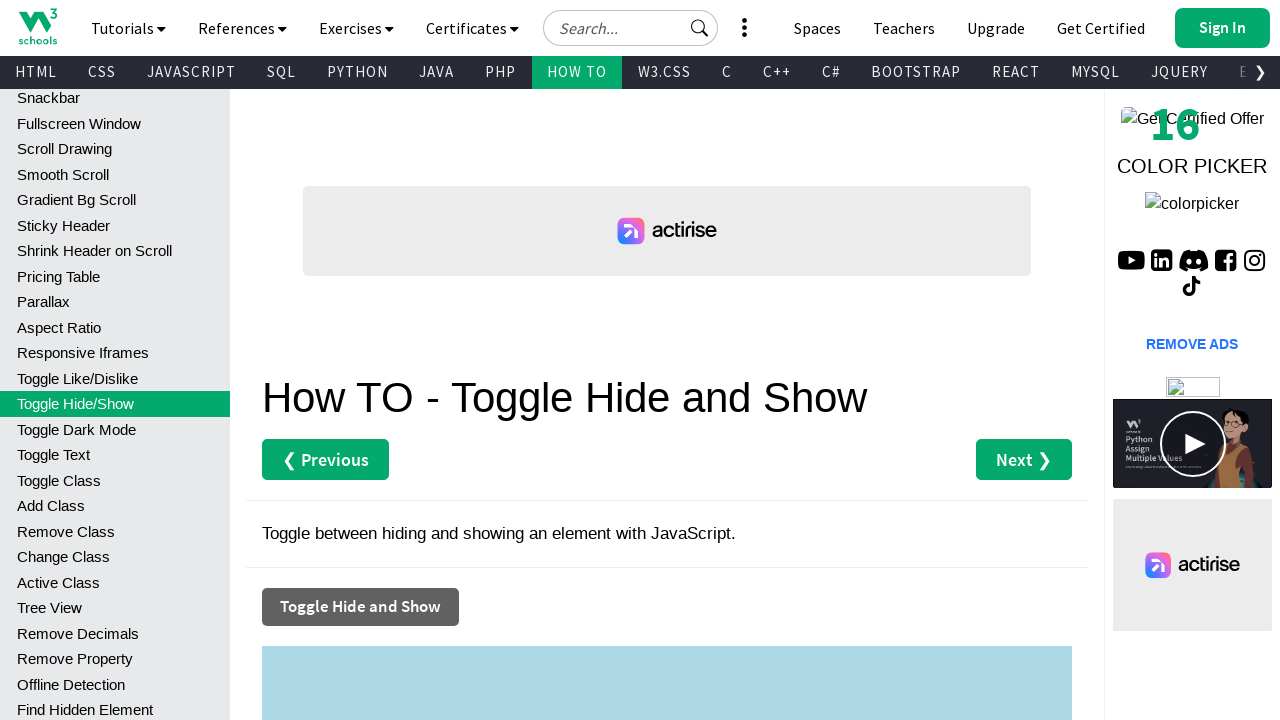

Checked initial visibility state of myDIV element
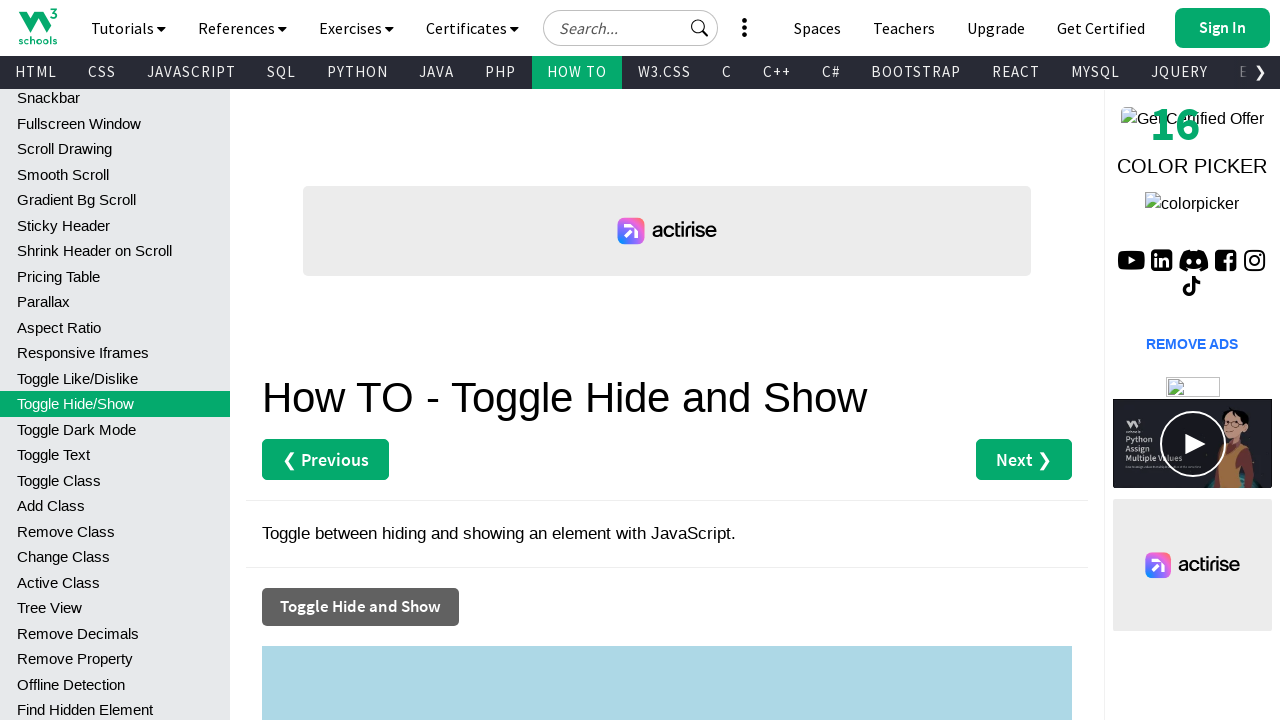

Clicked toggle button to hide/show element at (360, 607) on (//button[normalize-space()='Toggle Hide and Show'])[1]
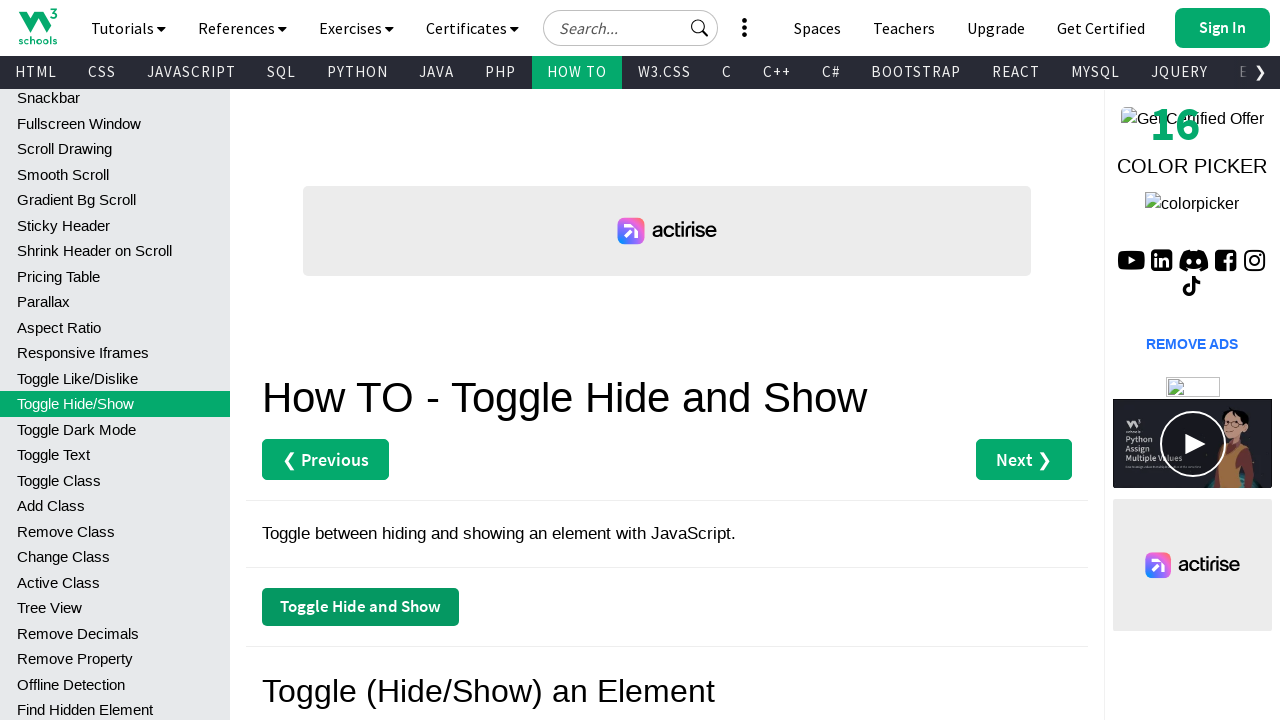

Waited 500ms for toggle animation to complete
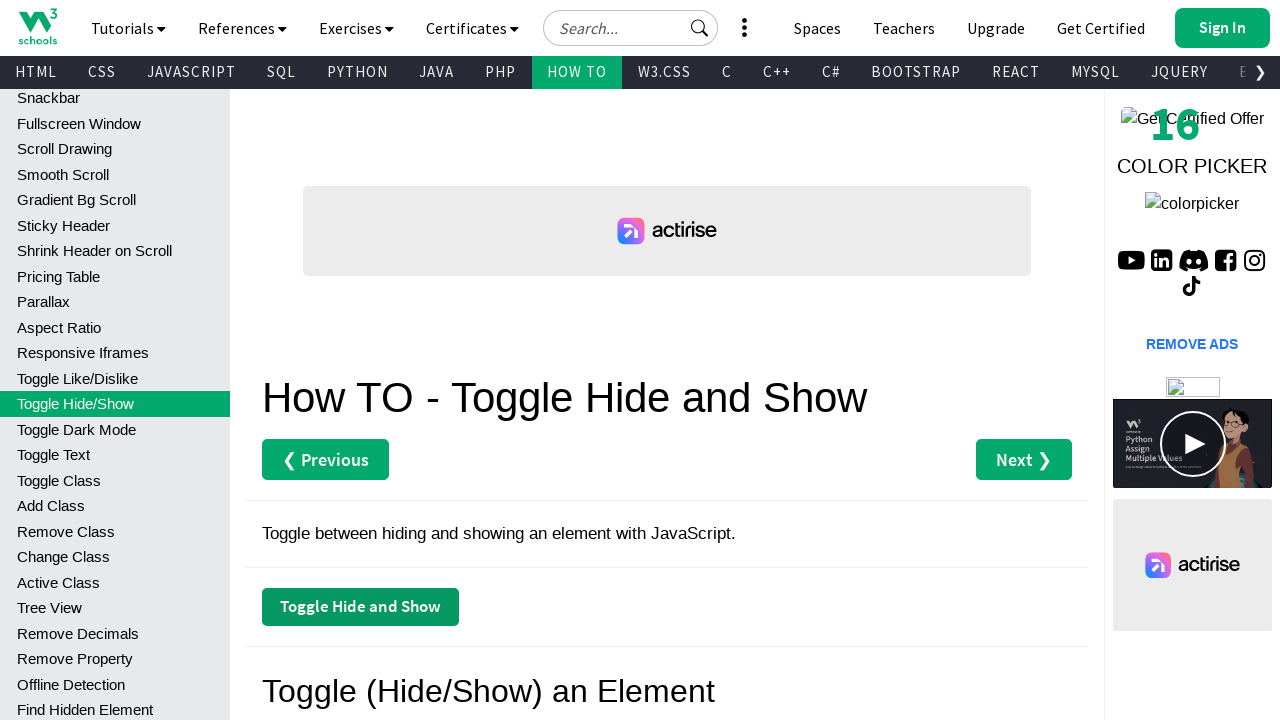

Checked visibility state of myDIV element after toggle
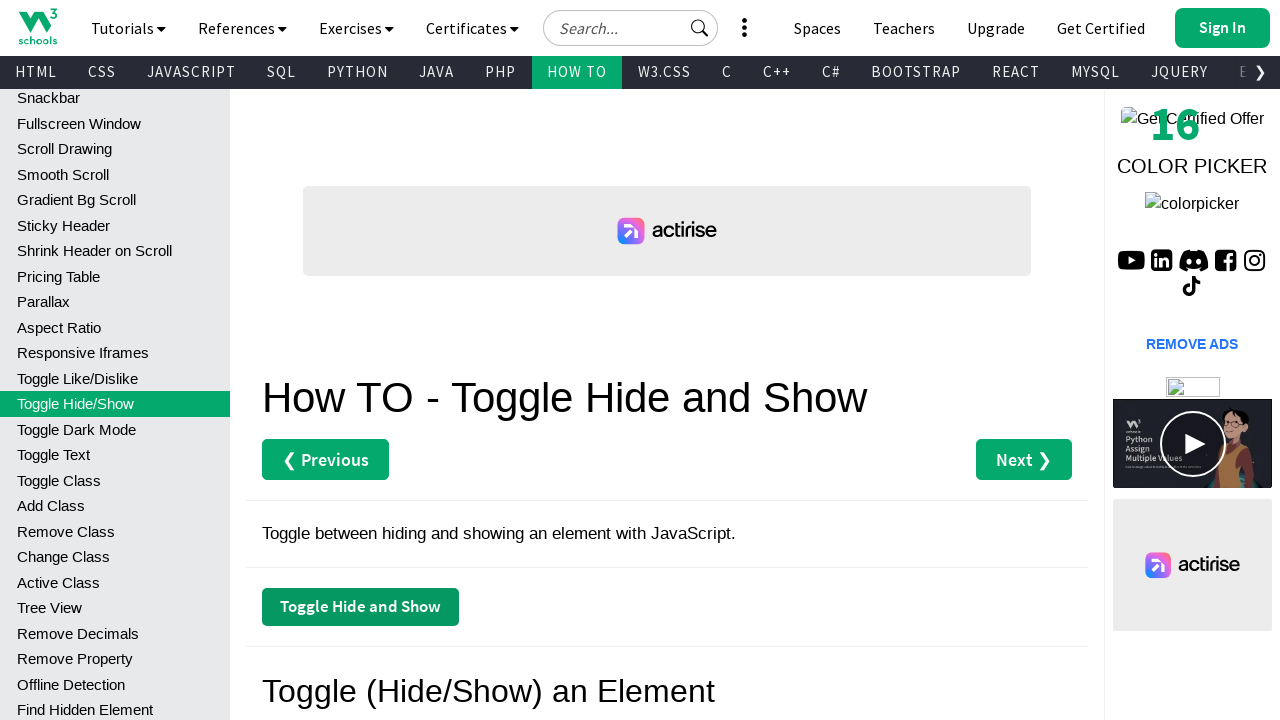

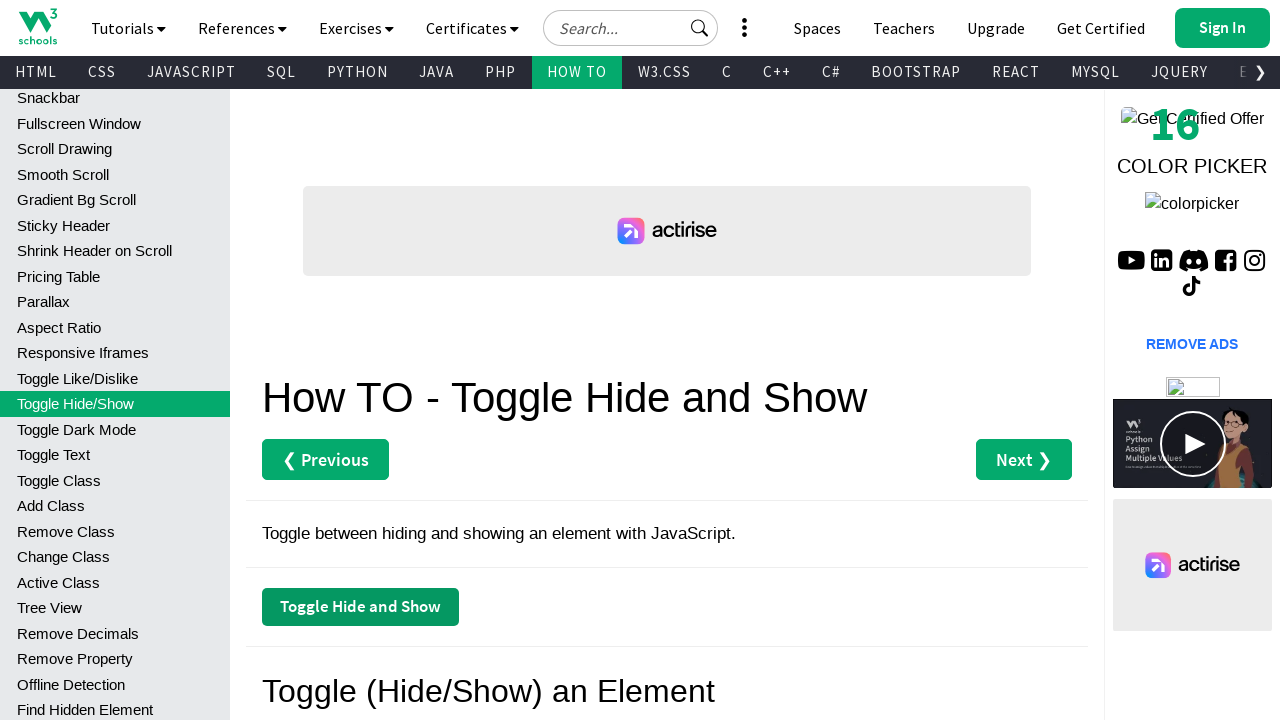